Tests right-click functionality by performing a context click on a button element and verifying the context menu appears

Starting URL: https://demoqa.com/buttons

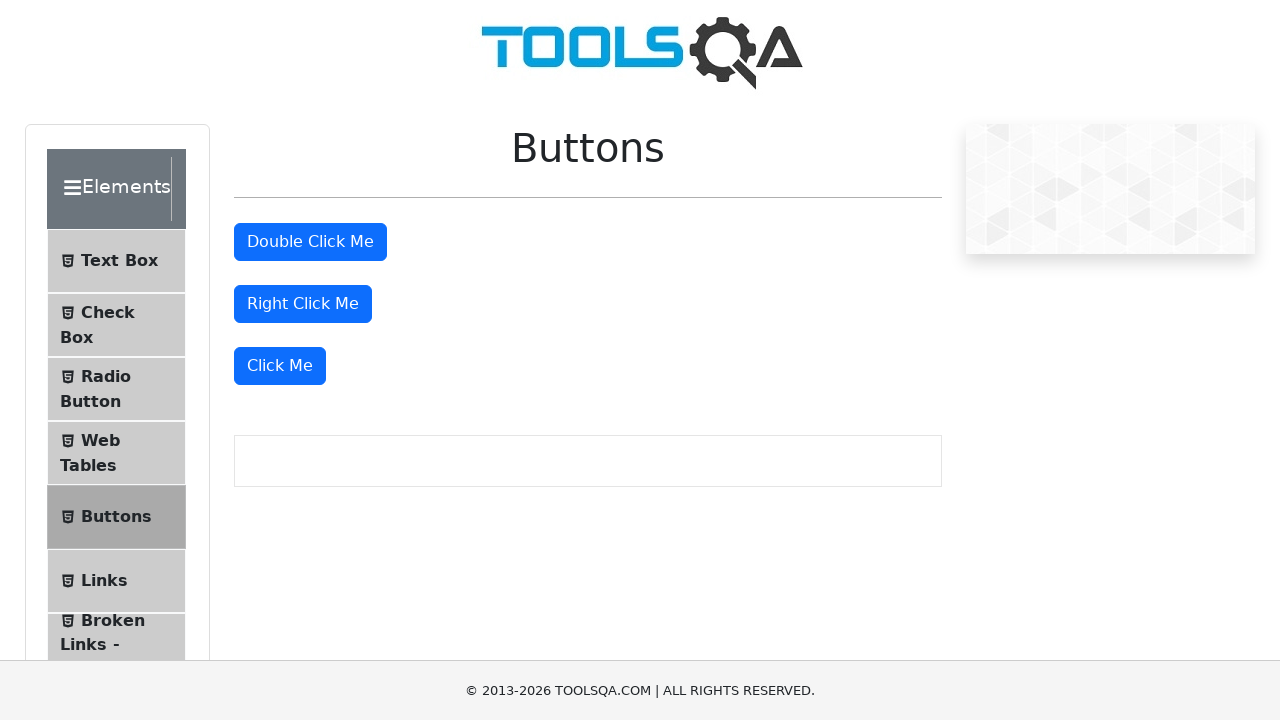

Located the right-click button element
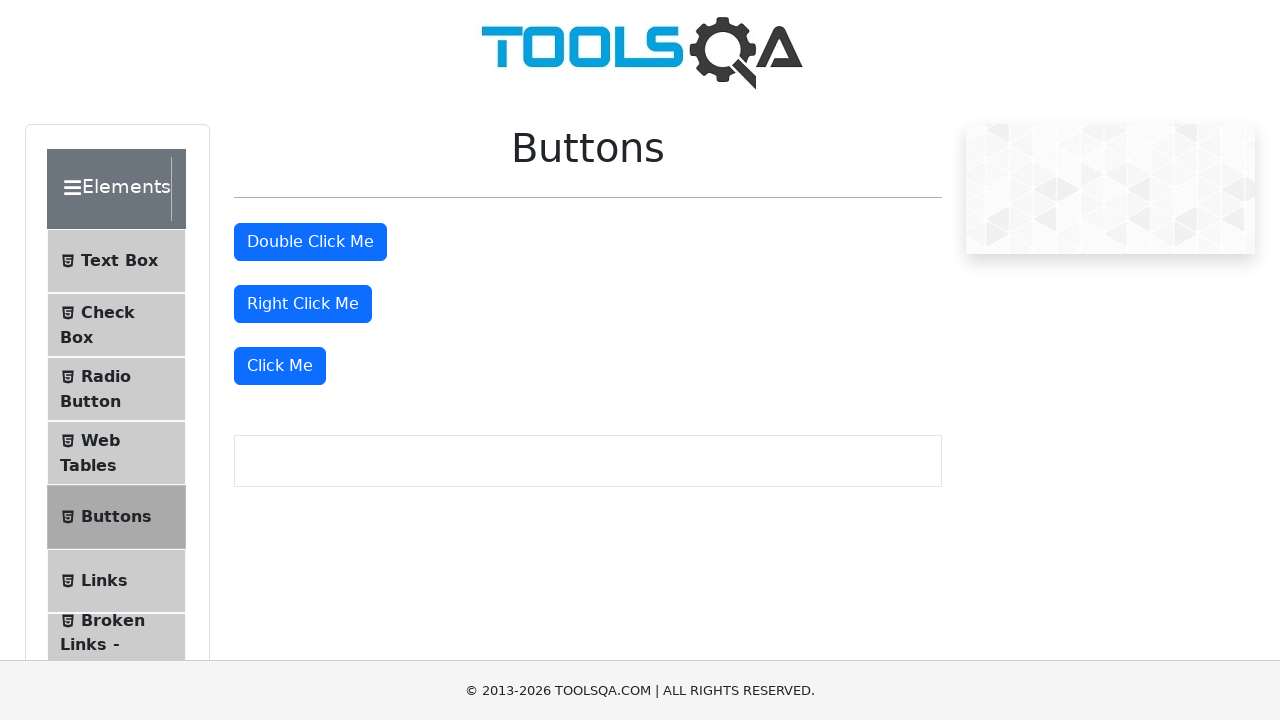

Performed right-click on the button element at (303, 304) on #rightClickBtn
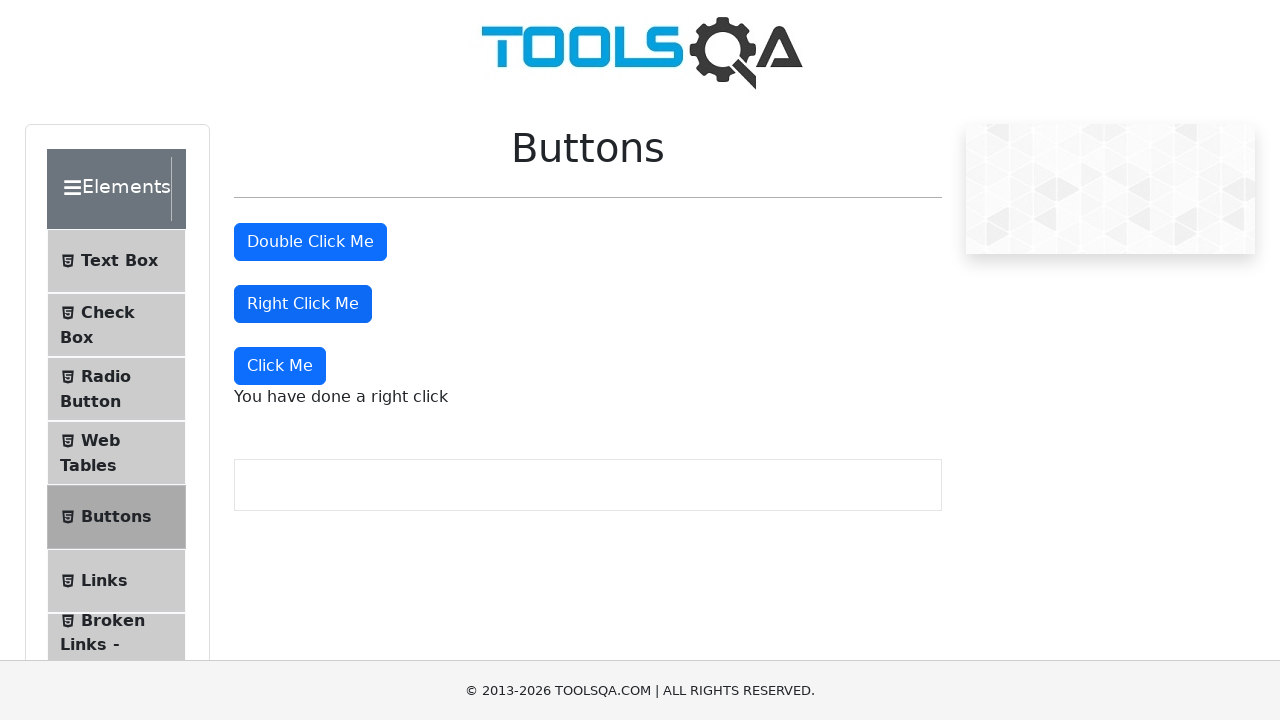

Right-click context menu appeared with confirmation message
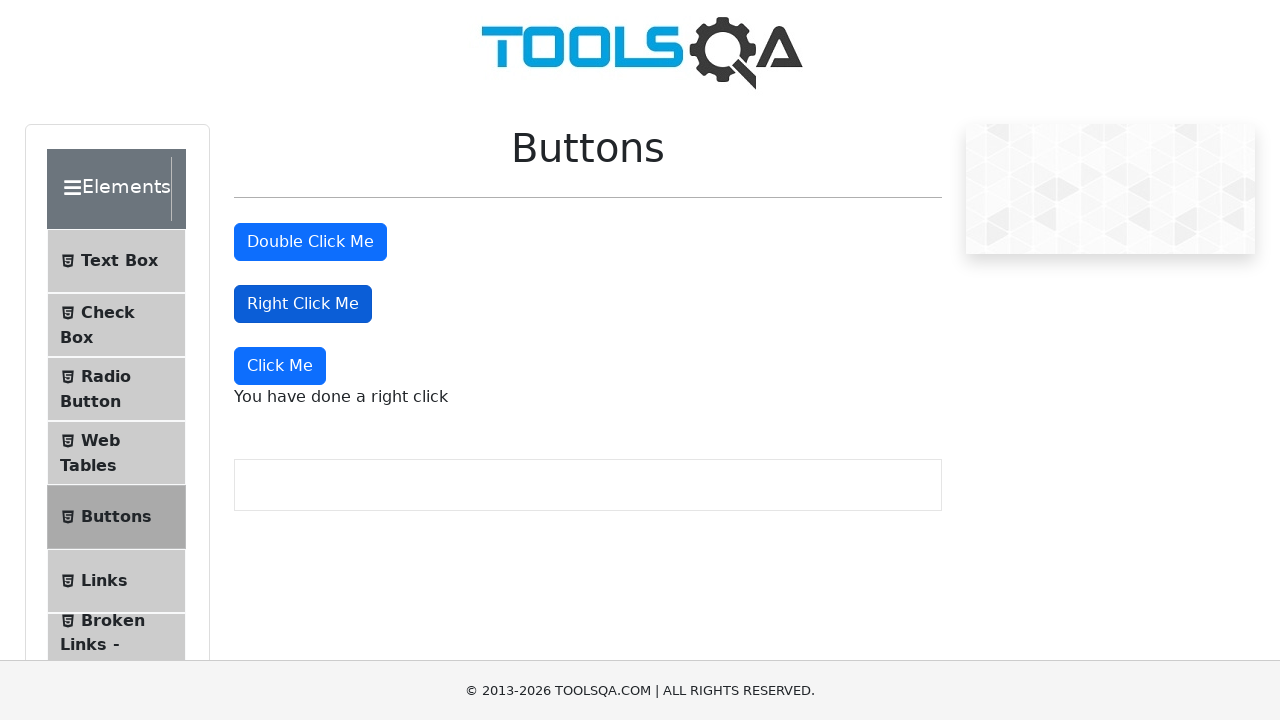

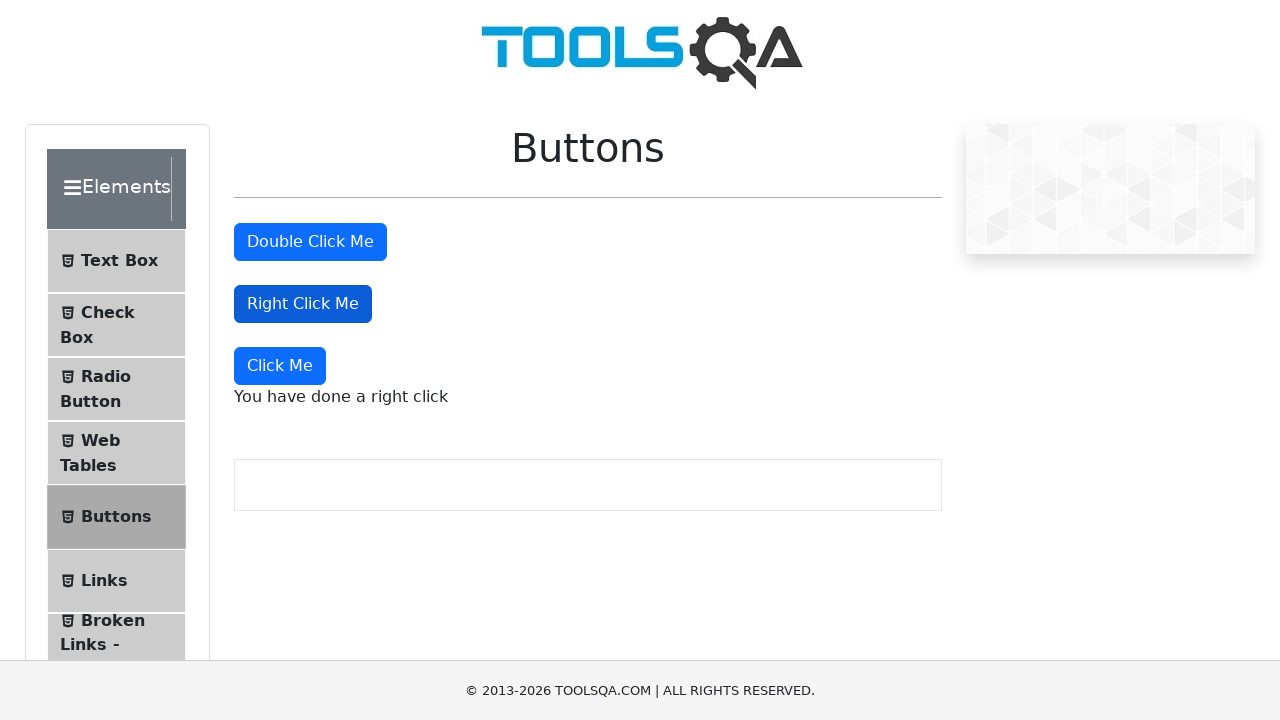